Tests various alert interactions including simple alerts, confirmation dialogs, and prompt alerts on a test automation course website

Starting URL: https://cursoautomacao.netlify.app/

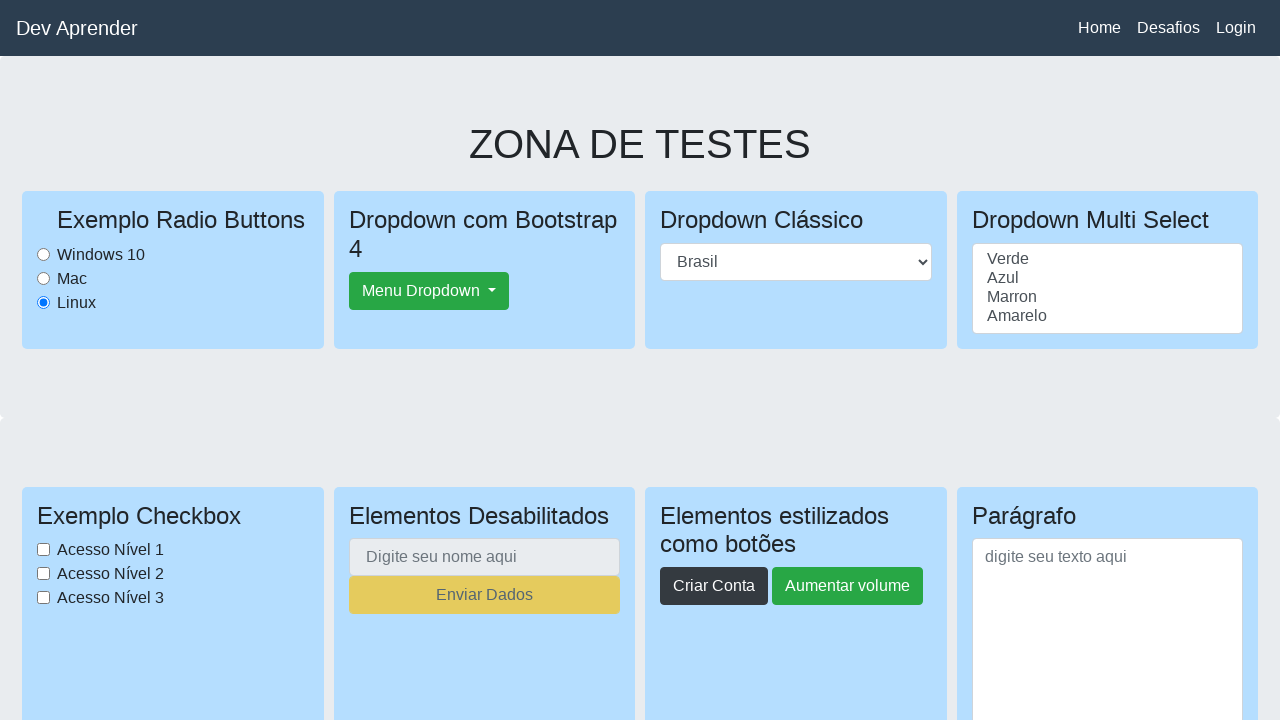

Scrolled down to alert section
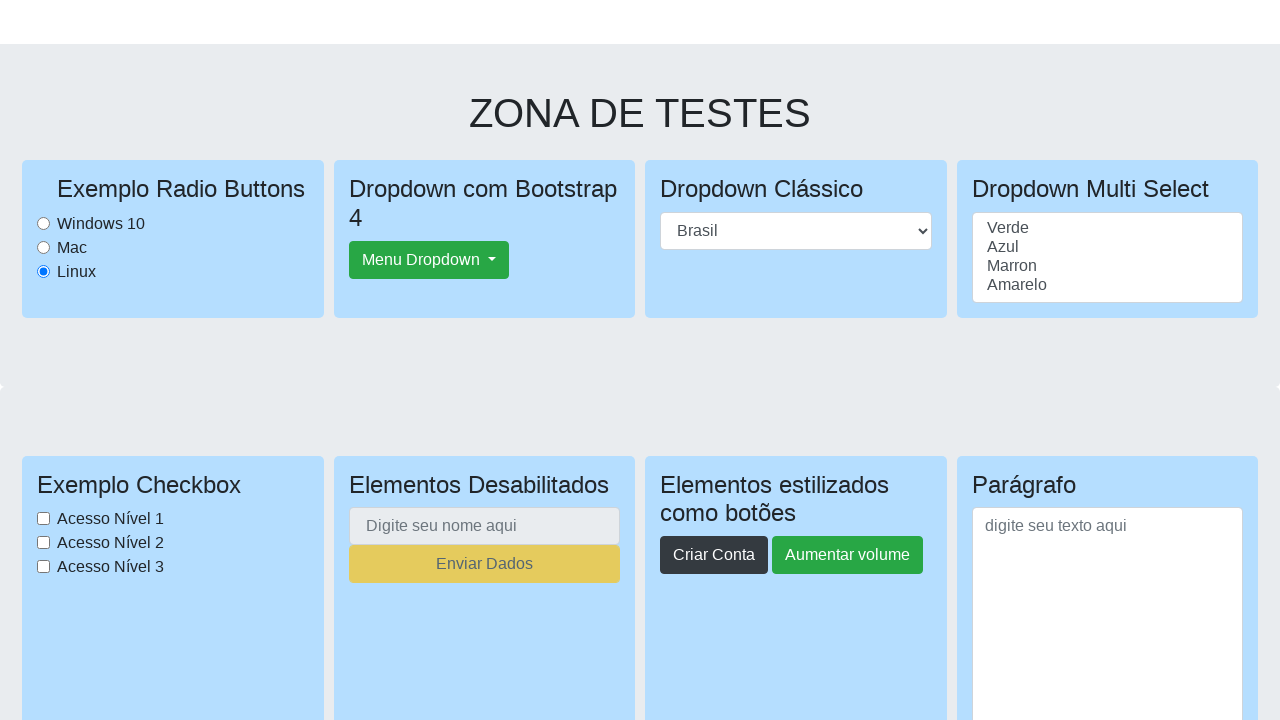

Filled name field with 'Newton' on #nome
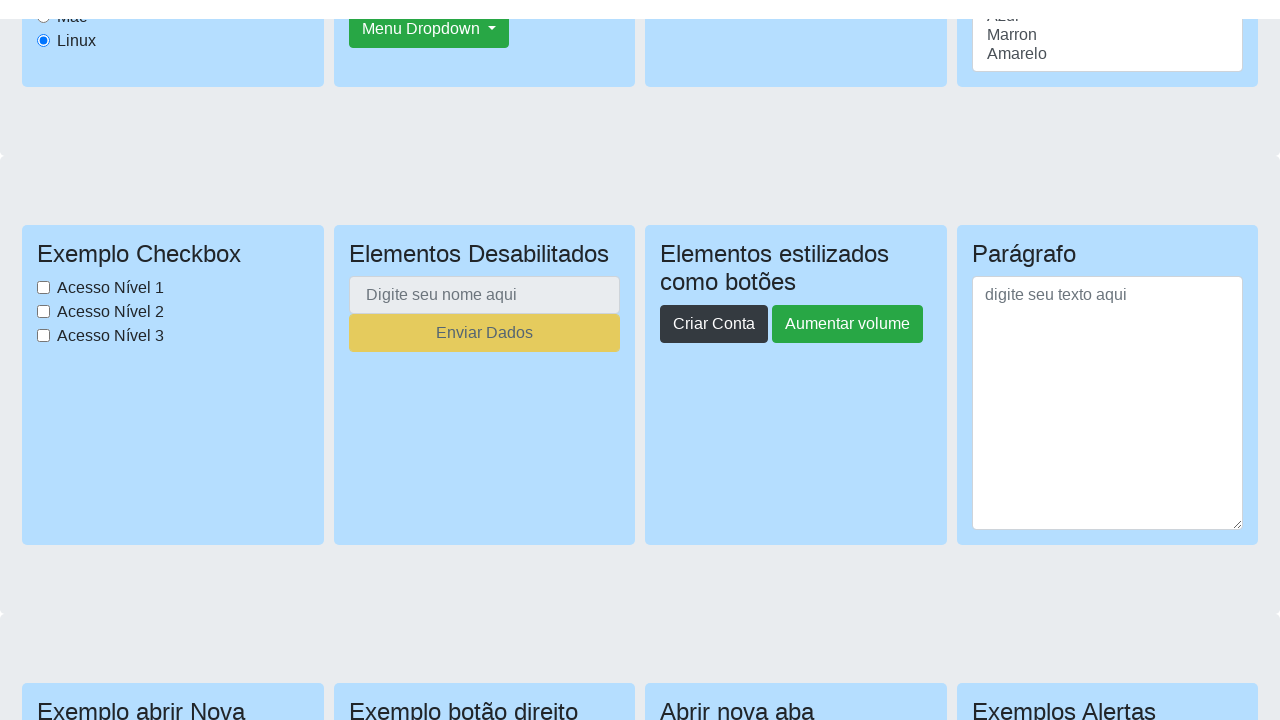

Clicked simple alert button at (1006, 360) on #buttonalerta
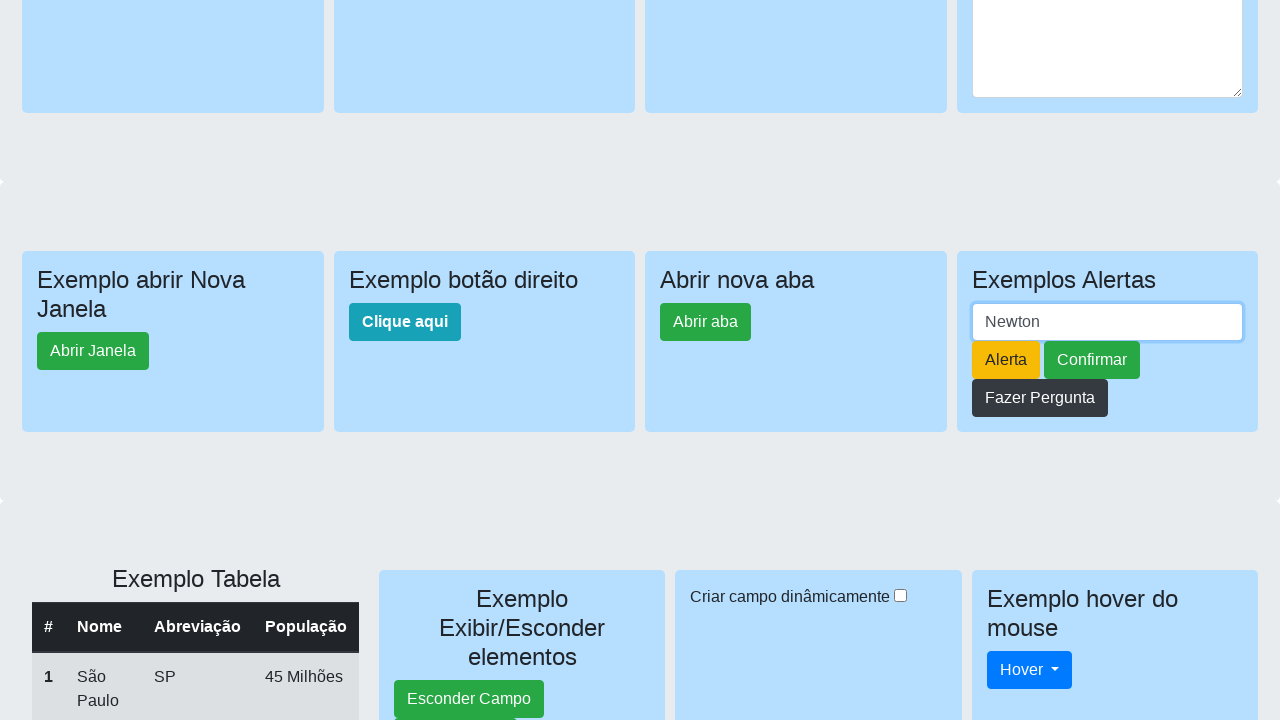

Accepted simple alert dialog
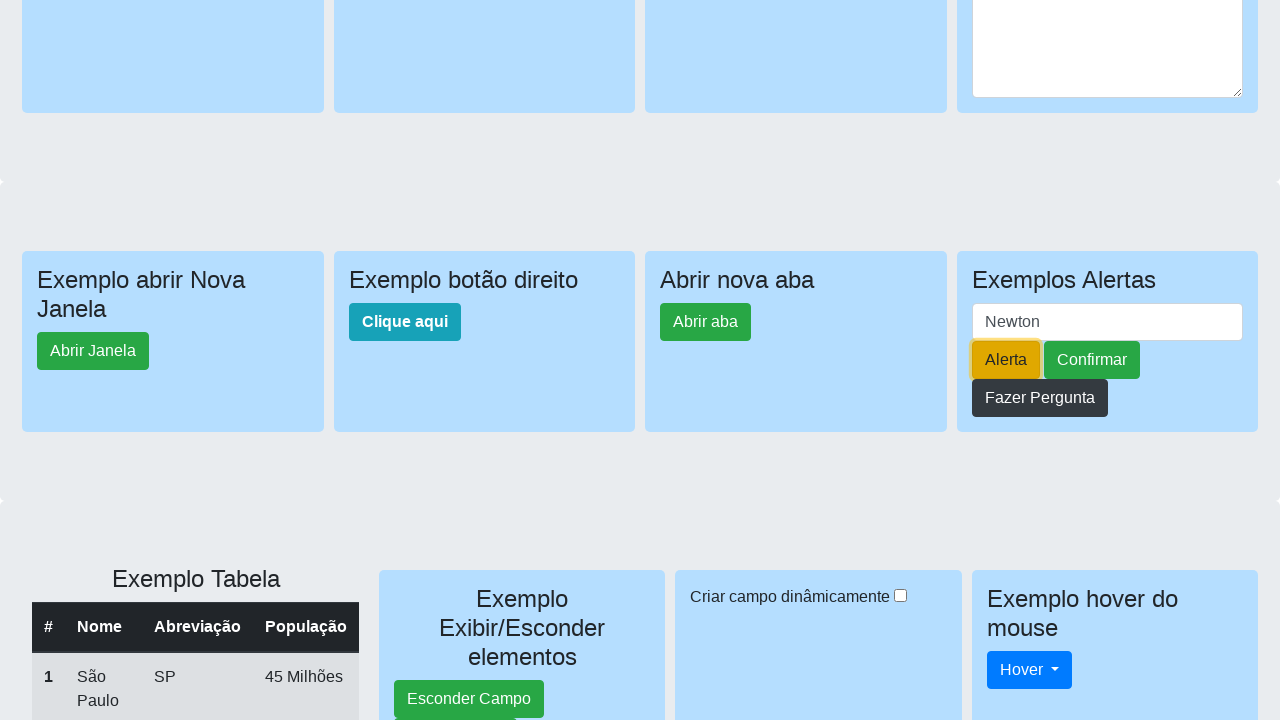

Filled name field with 'Newton' again on #nome
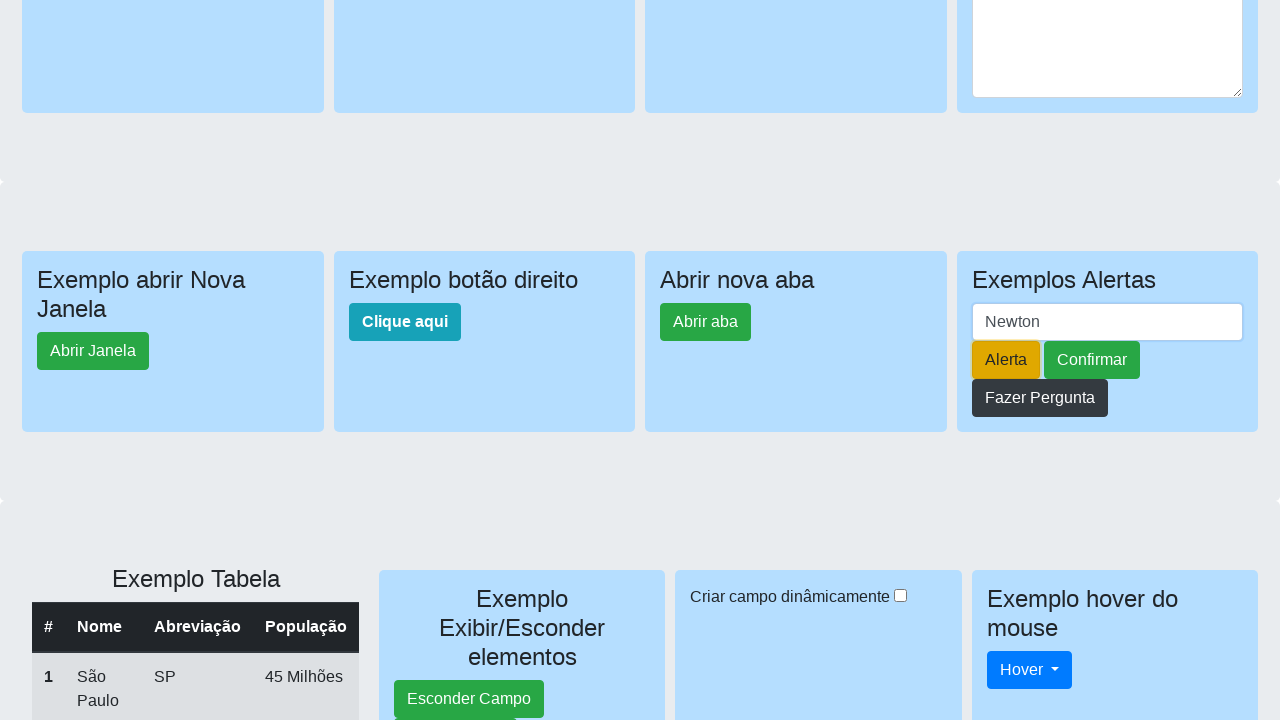

Clicked confirmation dialog button at (1092, 360) on #buttonconfirmar
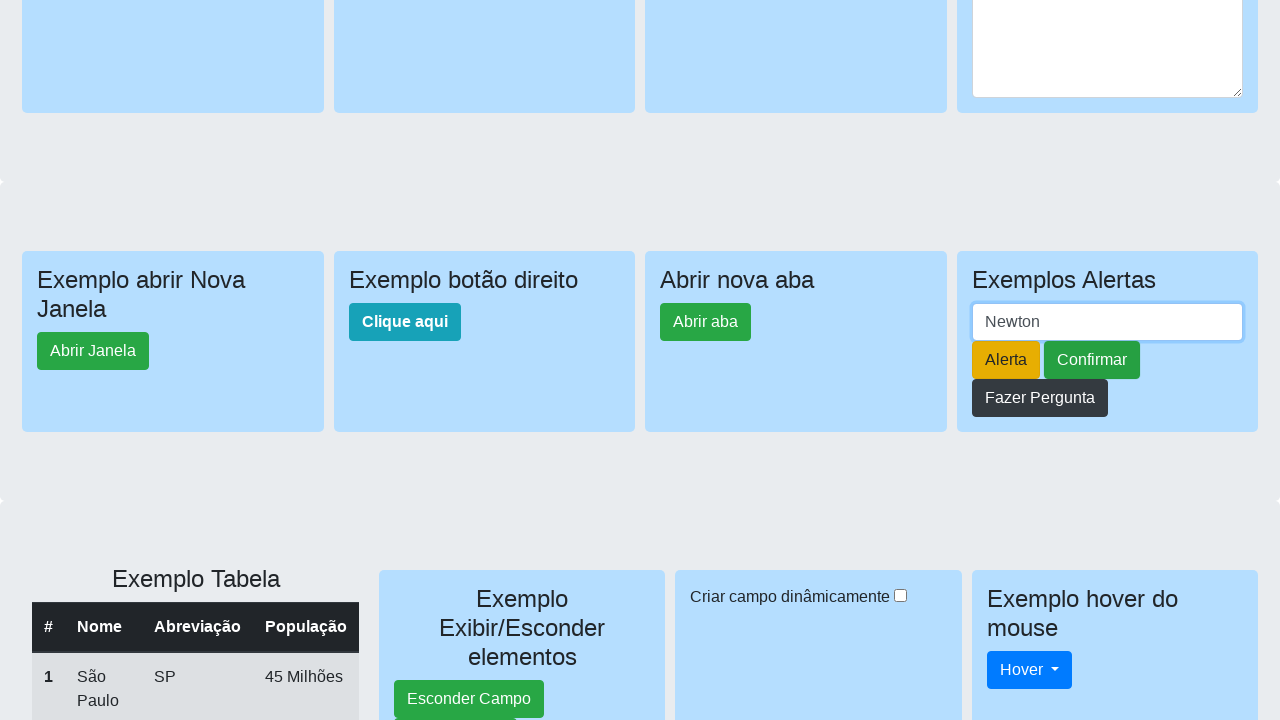

Dismissed confirmation dialog
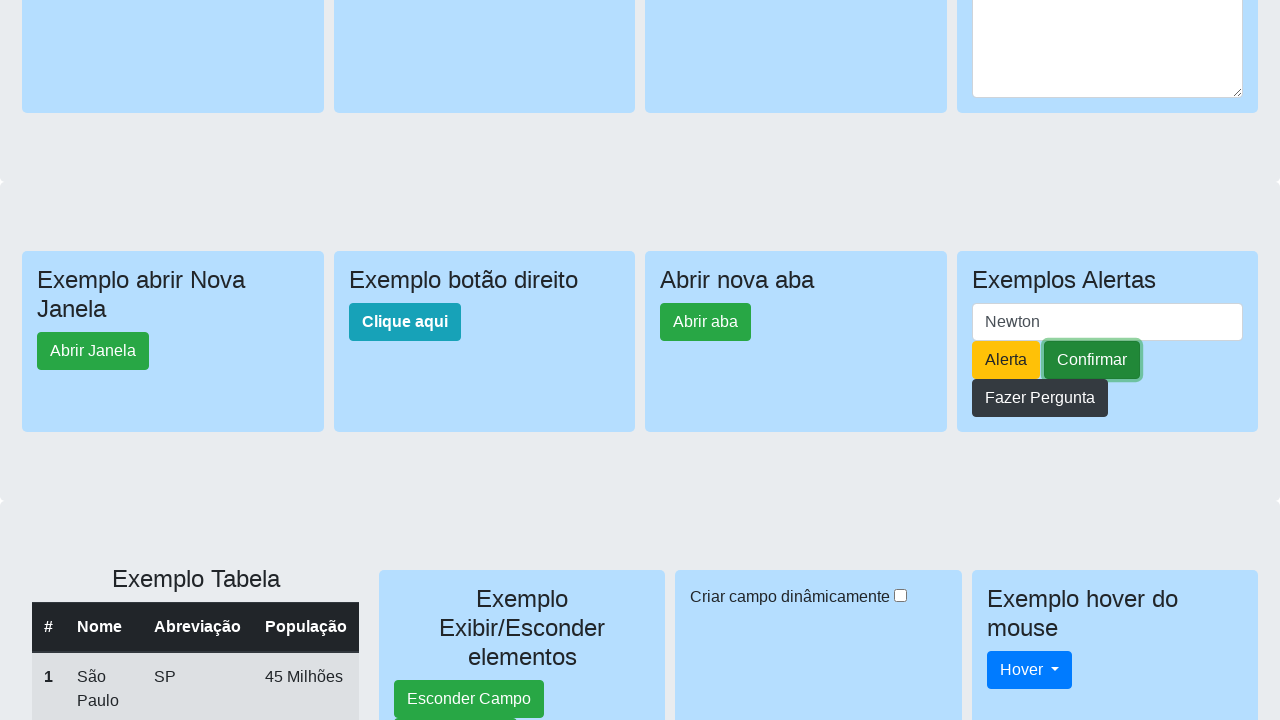

Clicked prompt button at (1040, 398) on #botaoPrompt
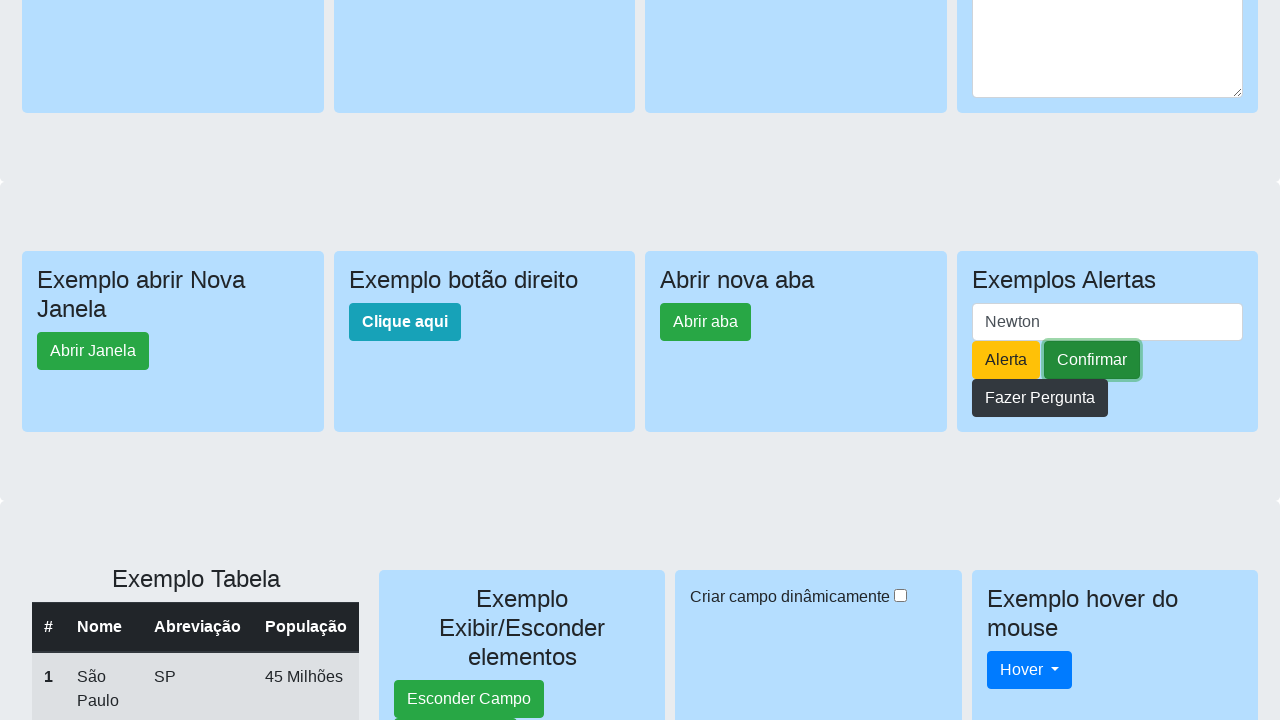

Accepted prompt dialog with input 'Sexta-Feira'
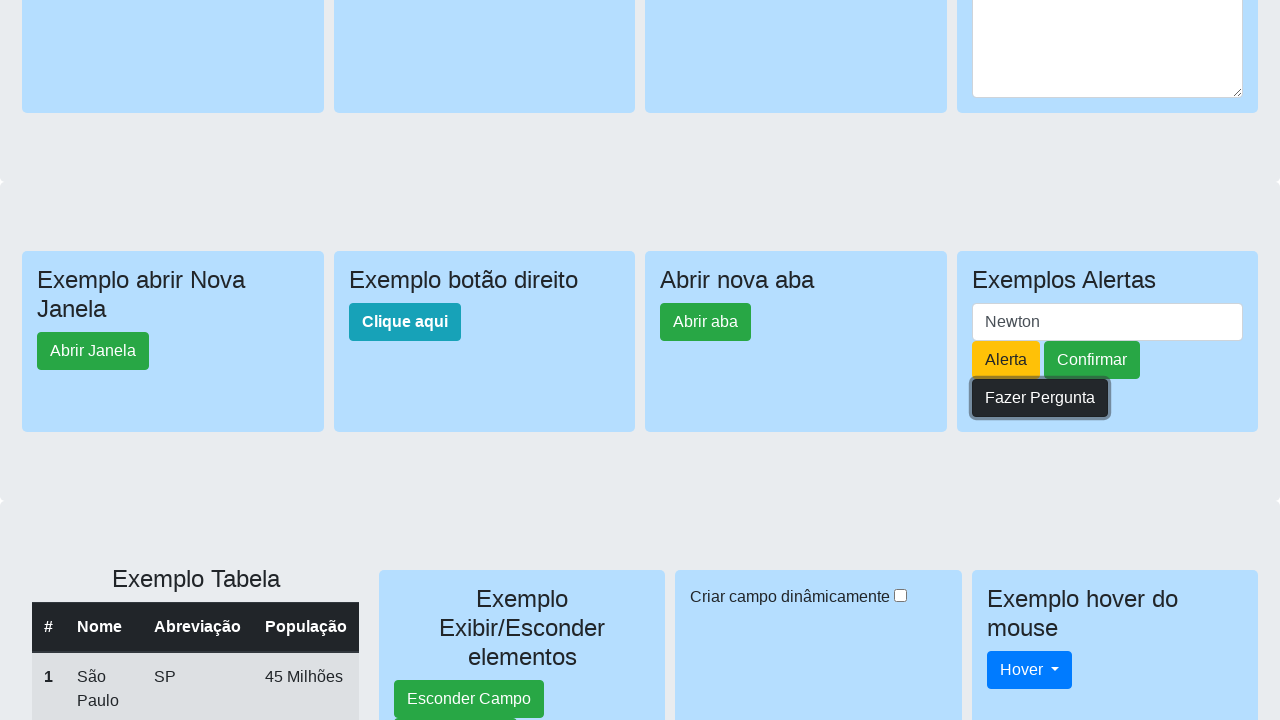

Dismissed subsequent alert after prompt
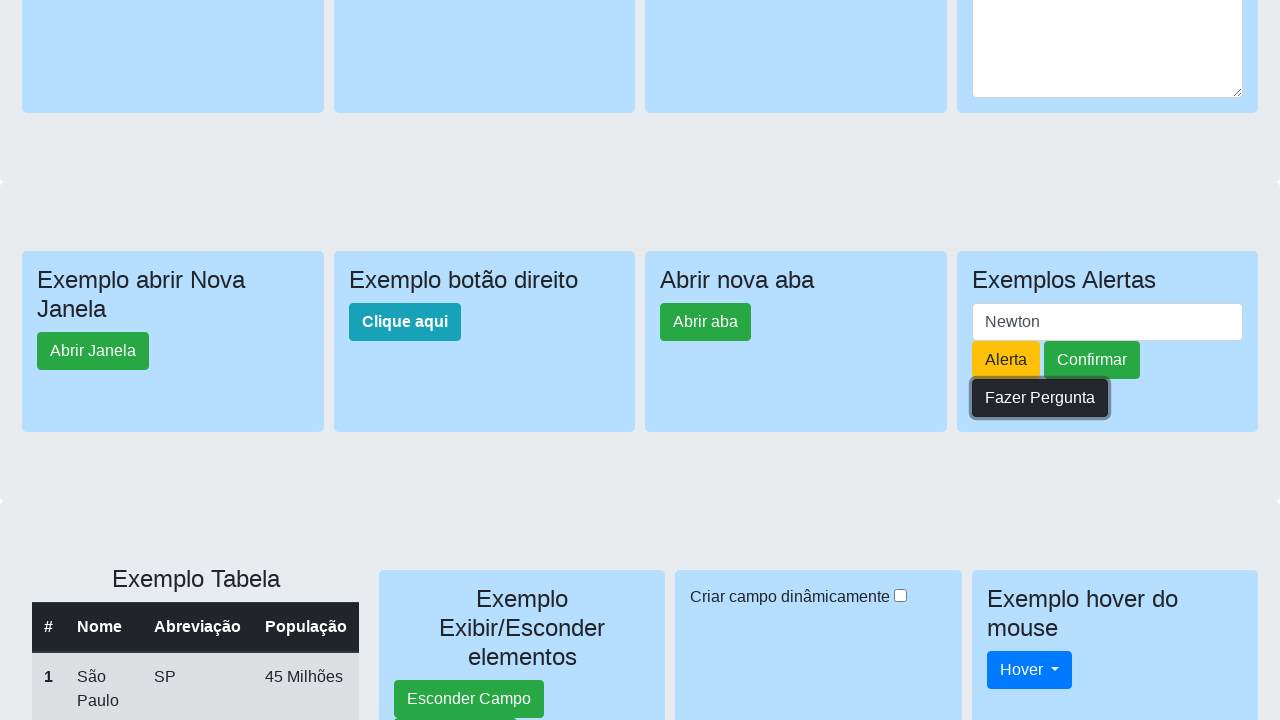

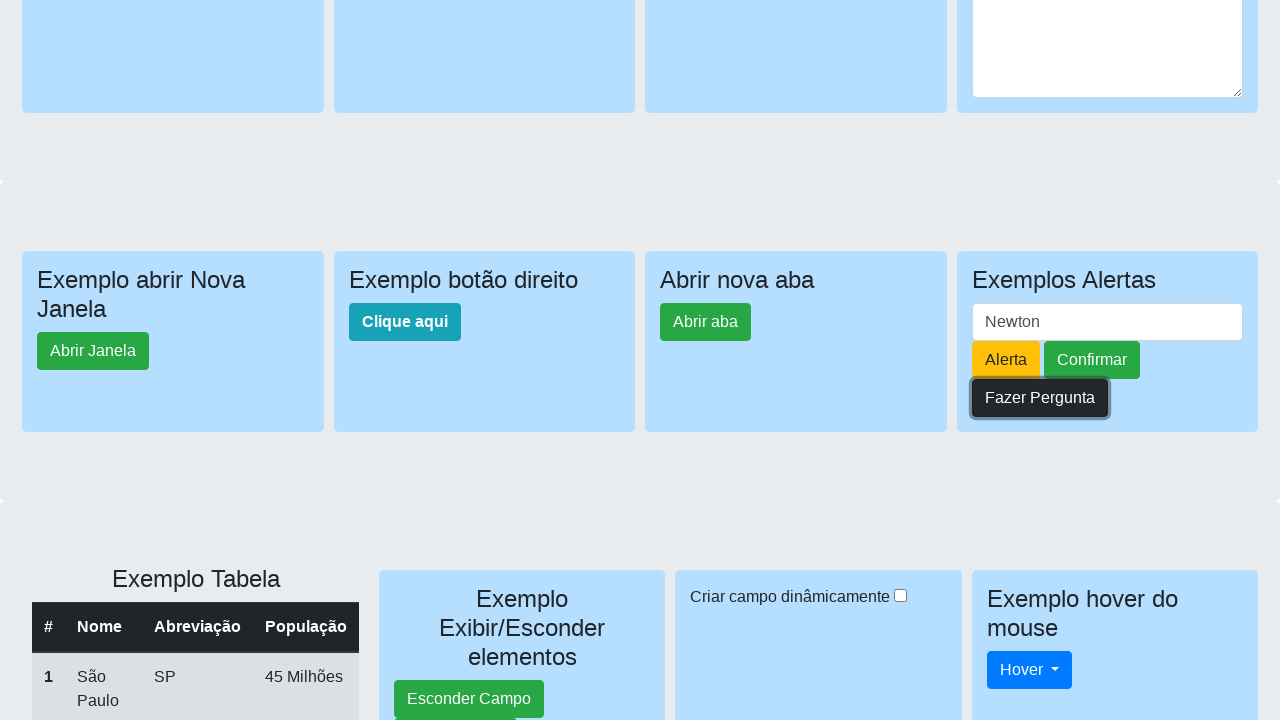